Tests tooltip functionality by hovering over an element and verifying the tooltip text appears

Starting URL: https://seleniumpractise.blogspot.com/2019/09/bootstrap-tooltip-in-selenium.html

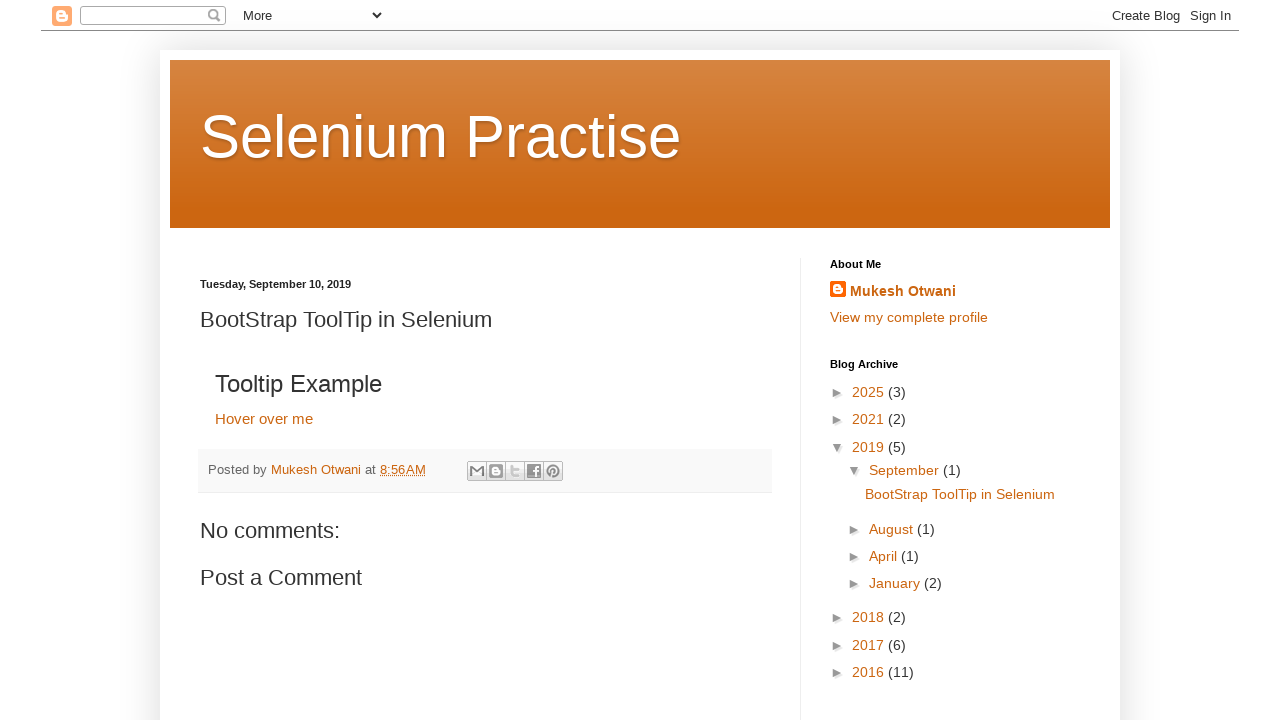

Navigated to Bootstrap tooltip test page
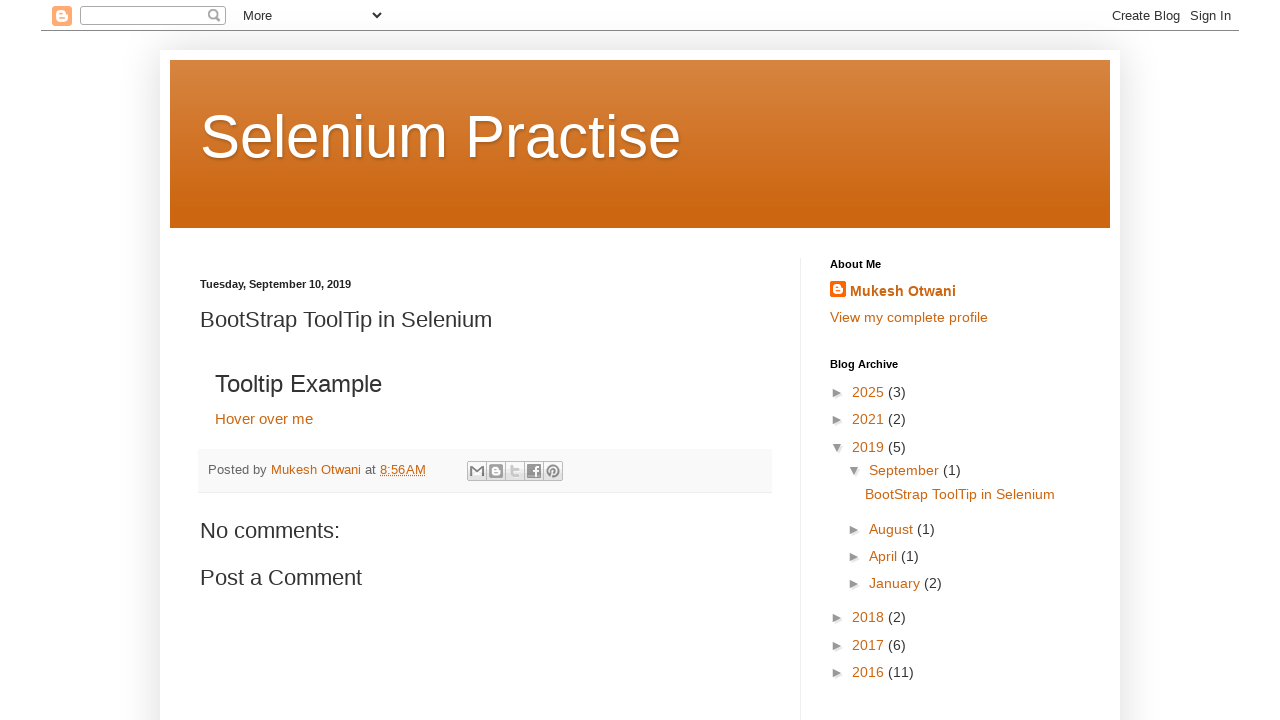

Hovered over 'Hover over me' element to trigger tooltip at (264, 418) on xpath=//a[text()='Hover over me']
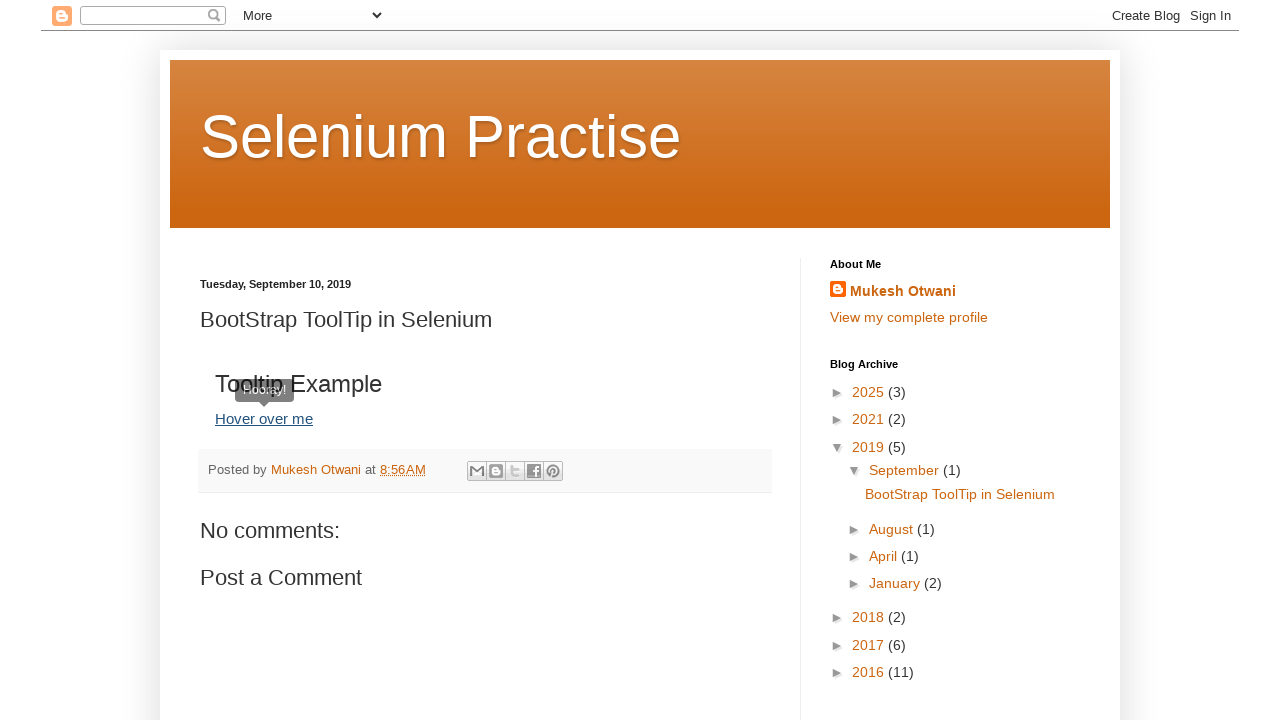

Tooltip element appeared and became visible
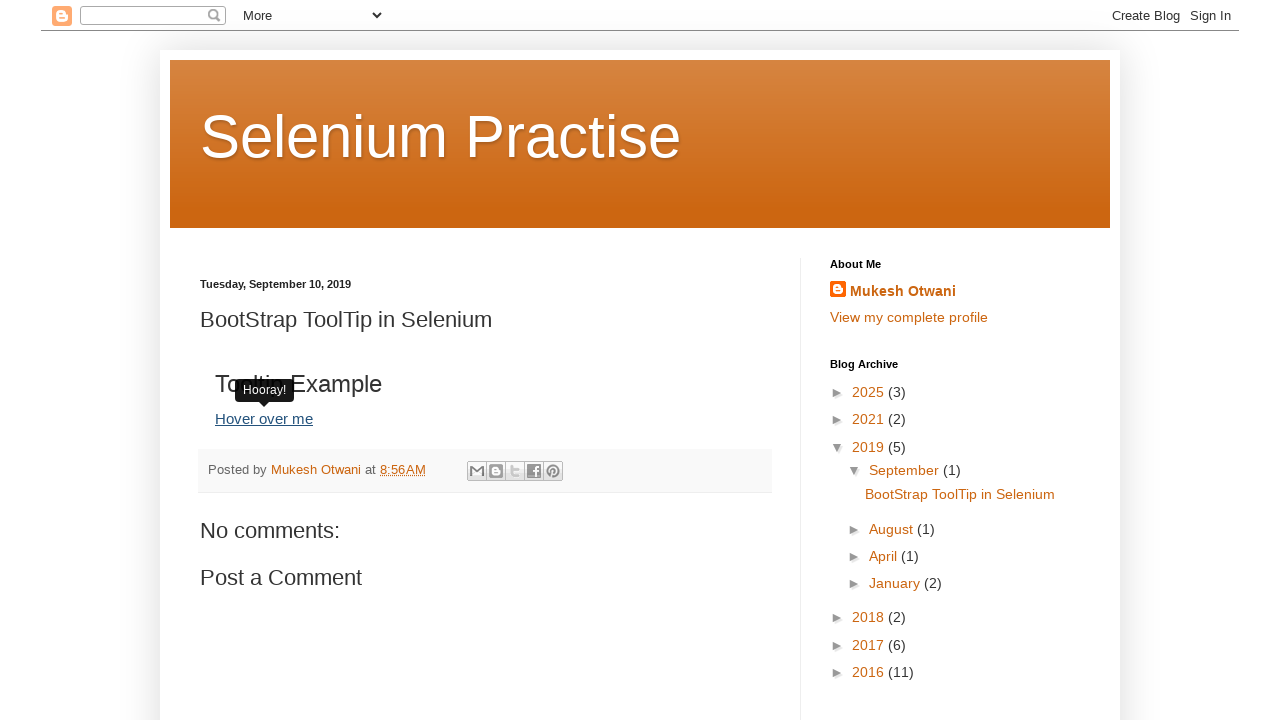

Retrieved tooltip text content
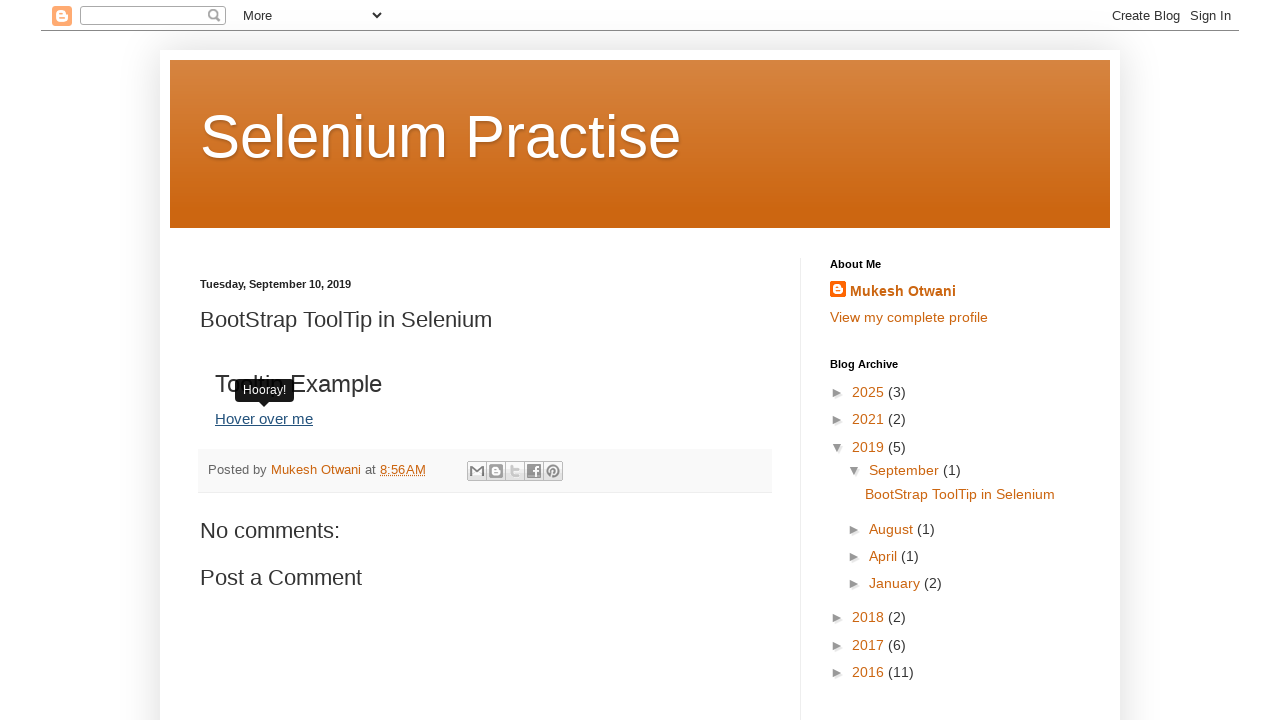

Verified tooltip contains expected text 'Hooray!'
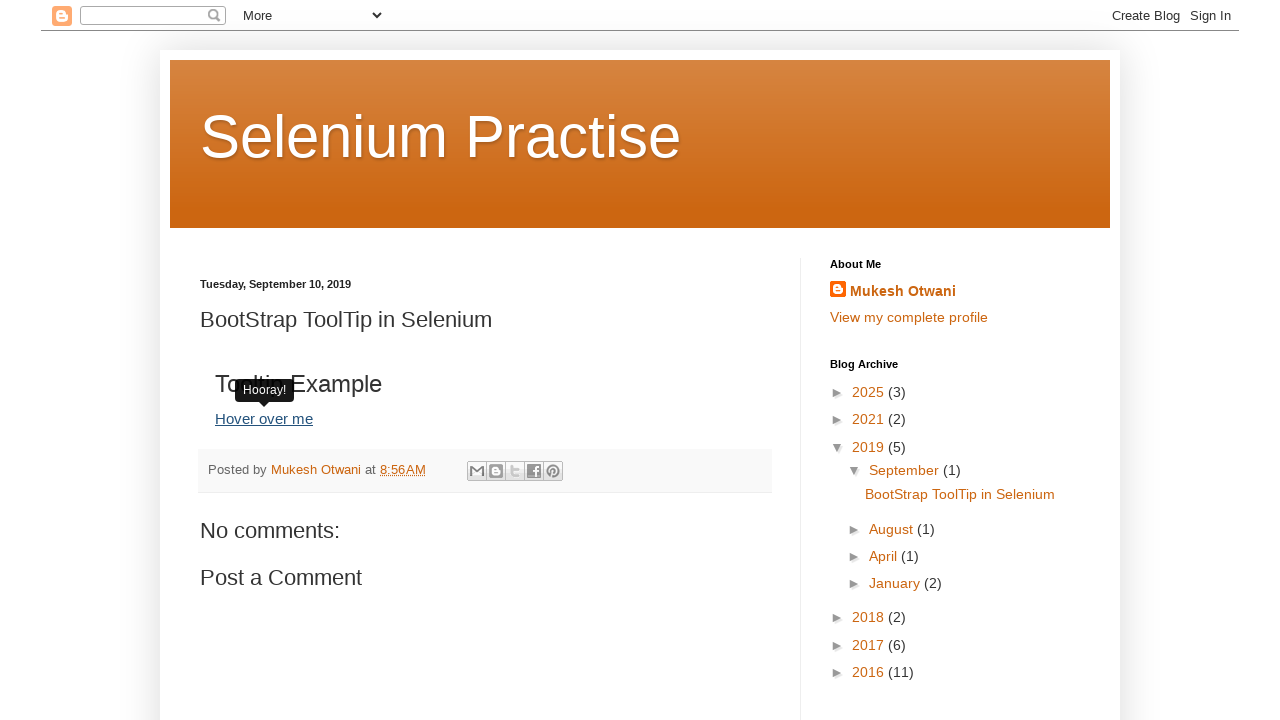

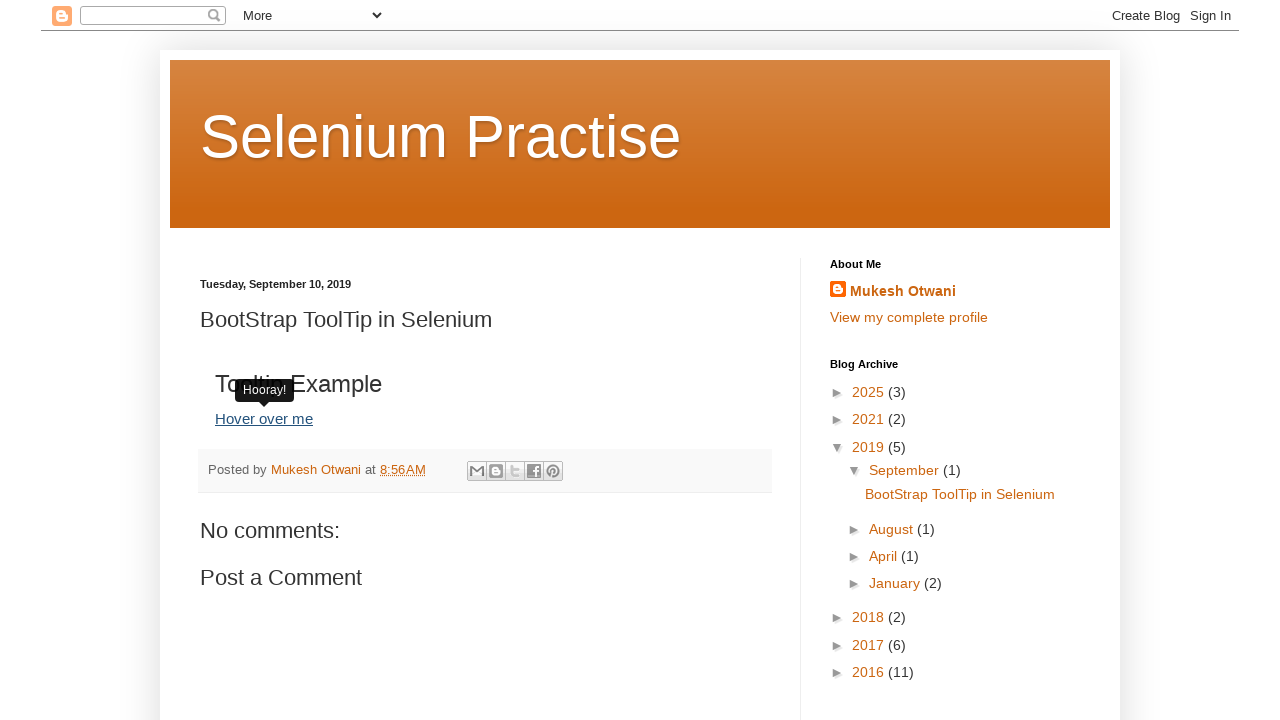